Tests the Jiumo book search functionality by entering a search keyword and submitting the search form, then waiting for results to load.

Starting URL: https://www.jiumodiary.com

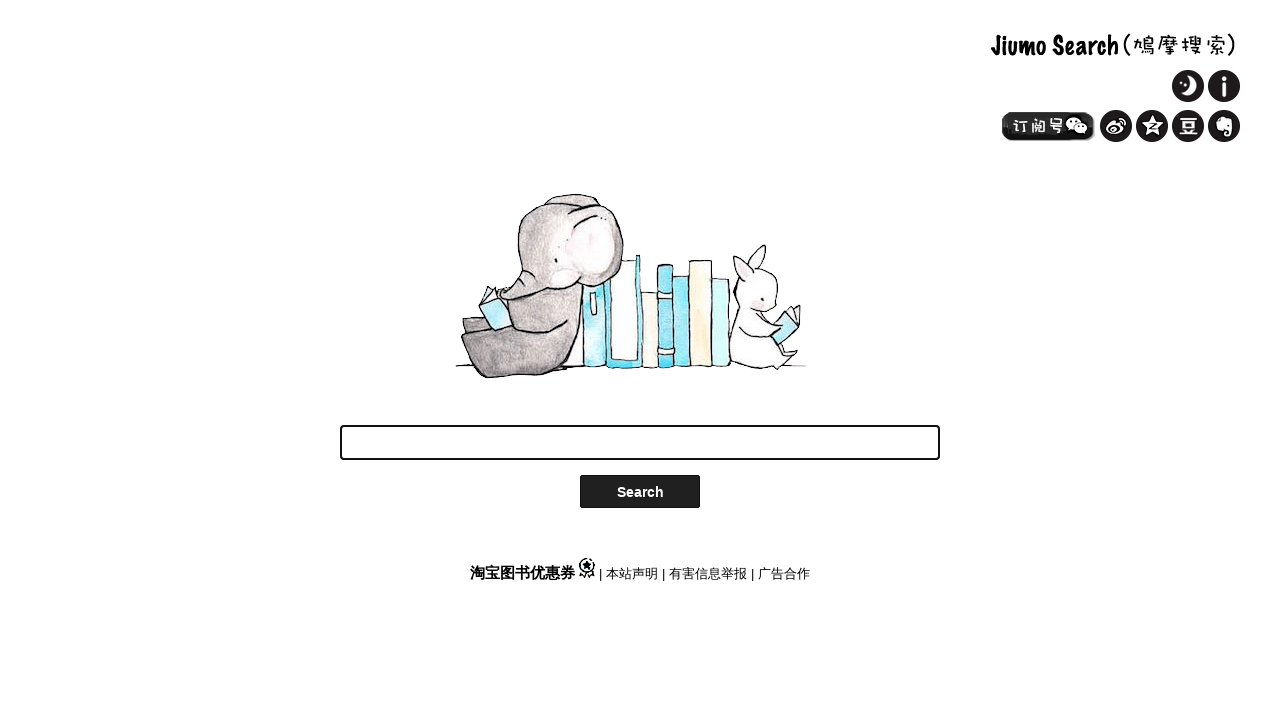

Filled search box with 'Python编程' keyword on #SearchWord
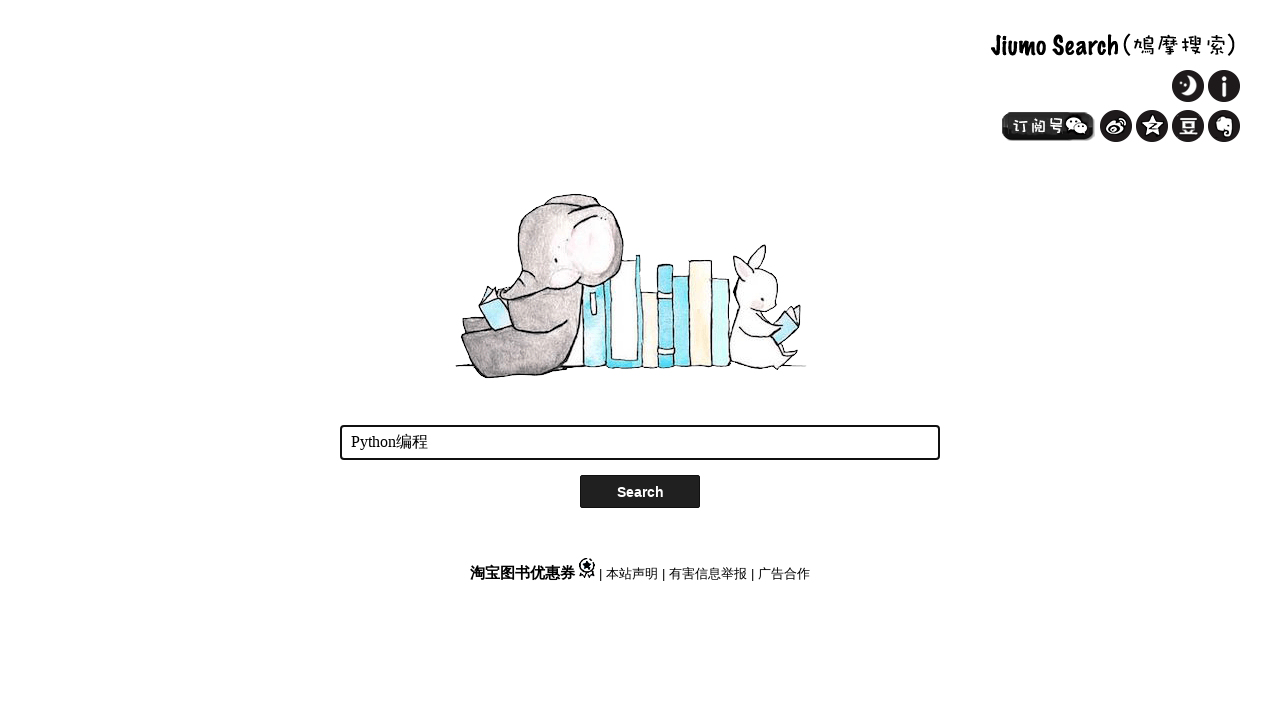

Pressed Enter to submit search form on #SearchWord
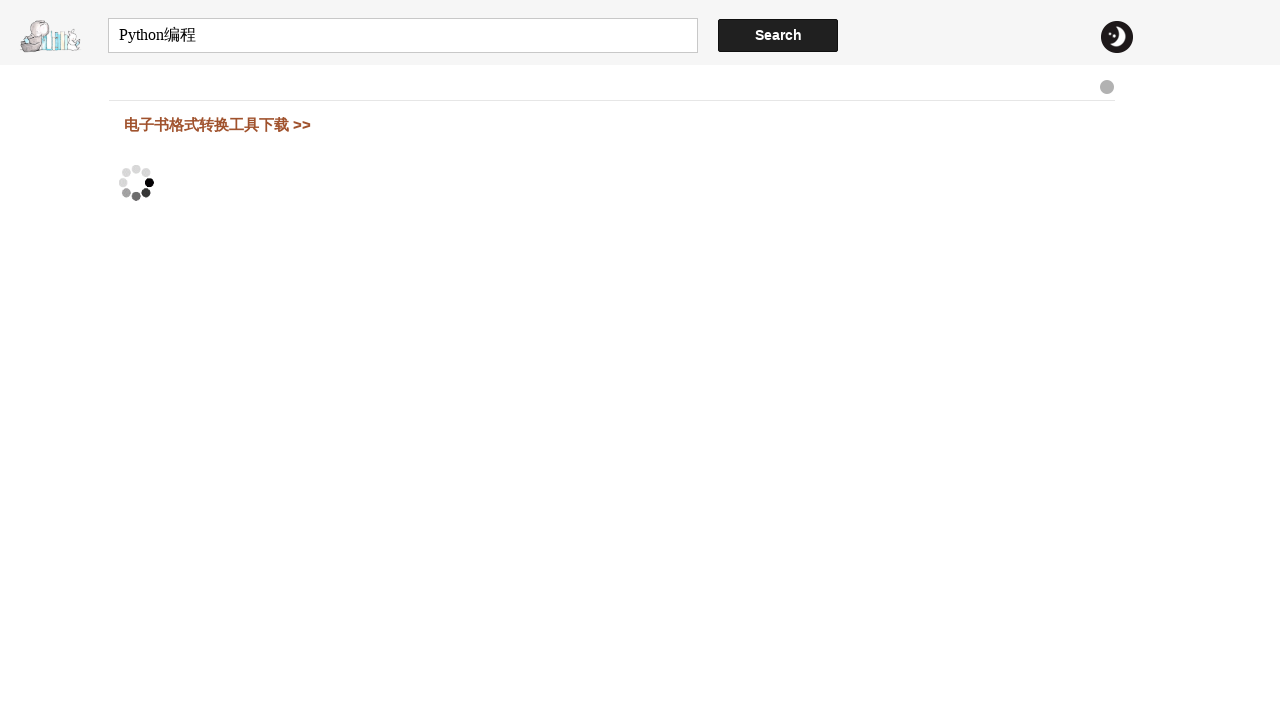

Search results loaded successfully
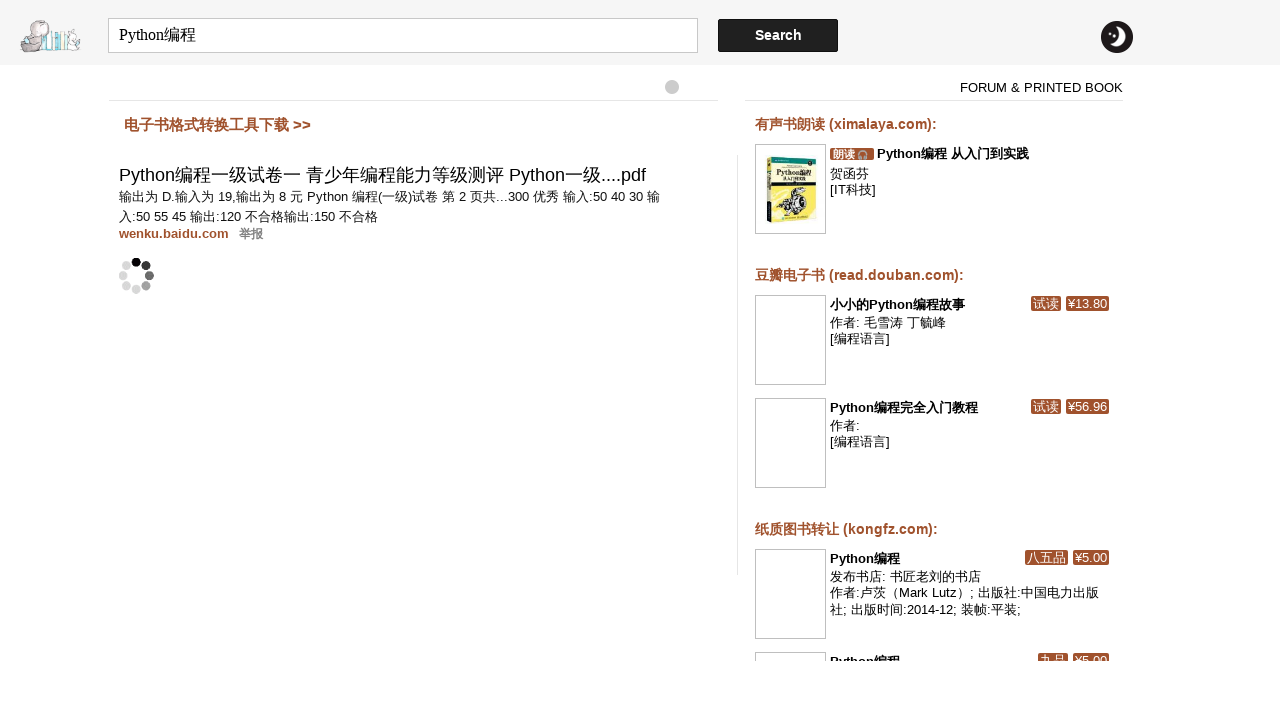

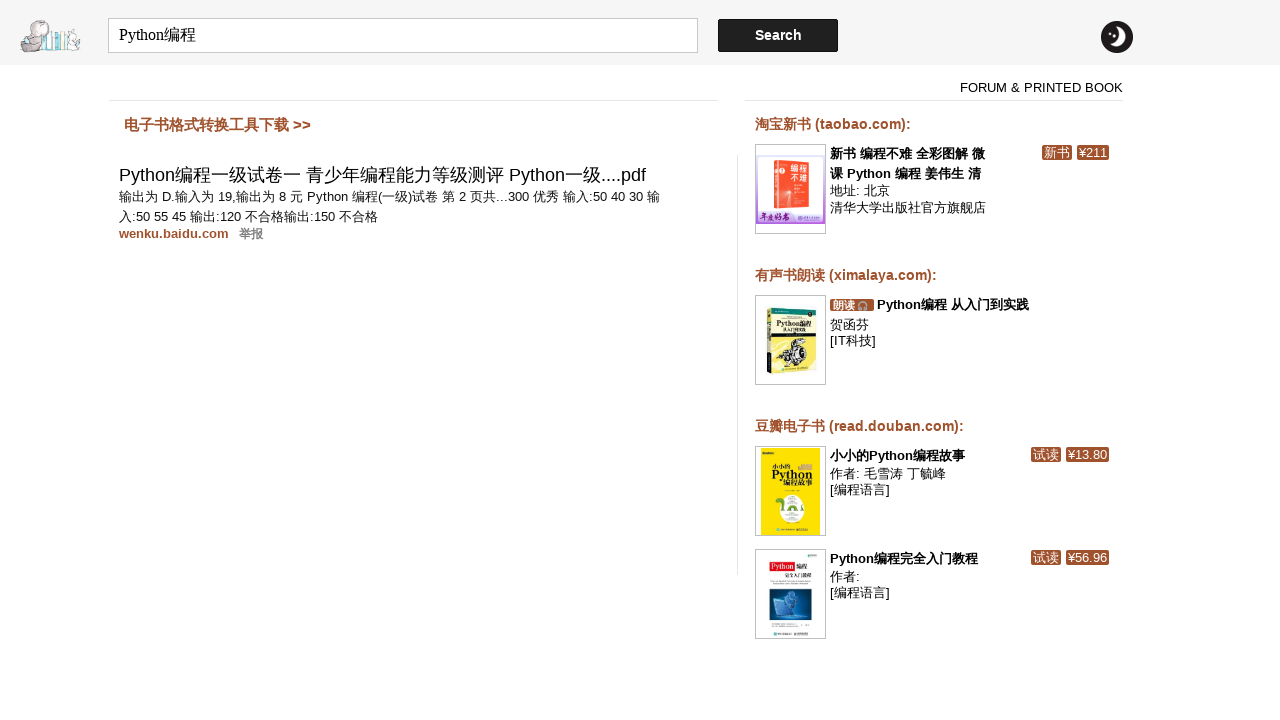